Tests that clicking Clear completed button removes completed items from the list

Starting URL: https://demo.playwright.dev/todomvc

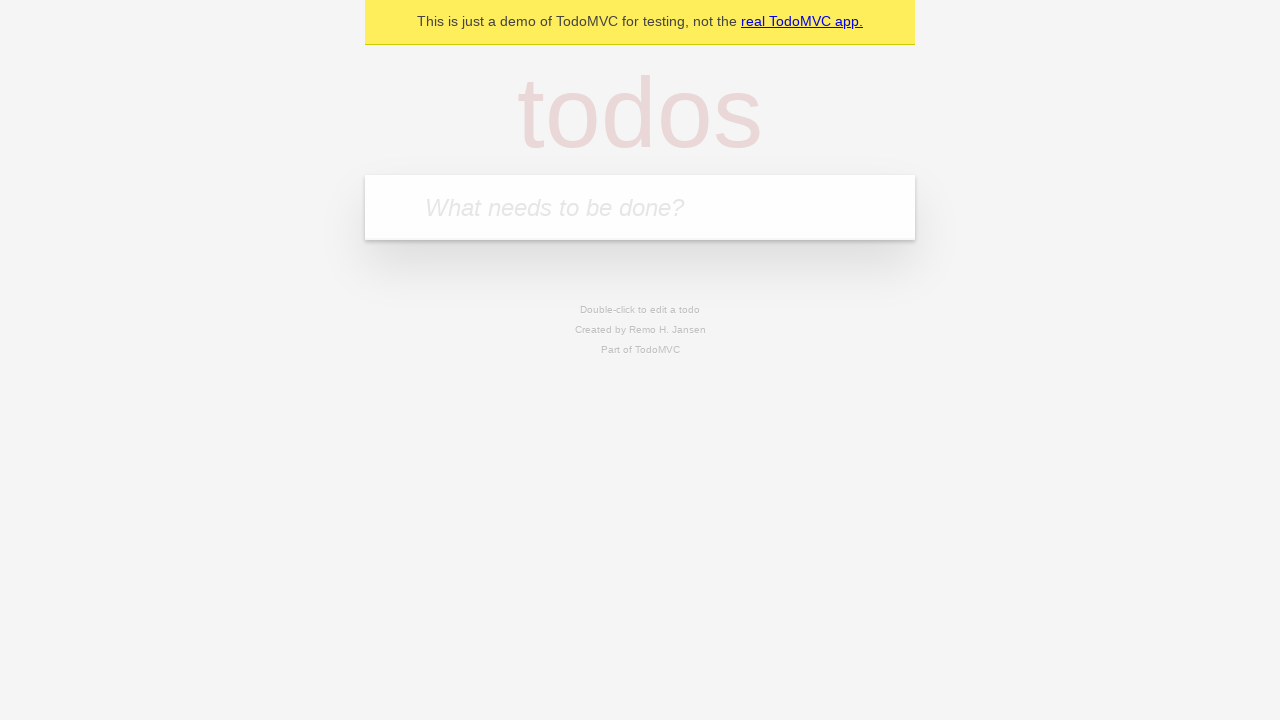

Navigated to TodoMVC demo page
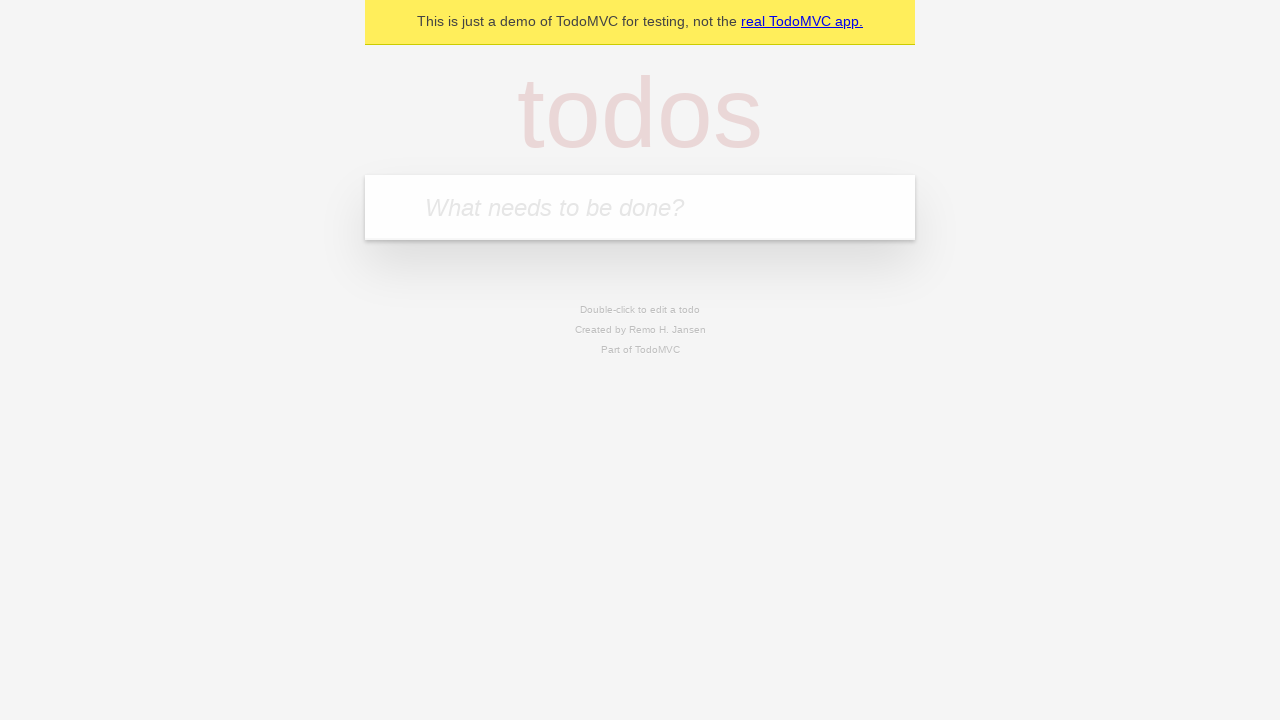

Located the new todo input field
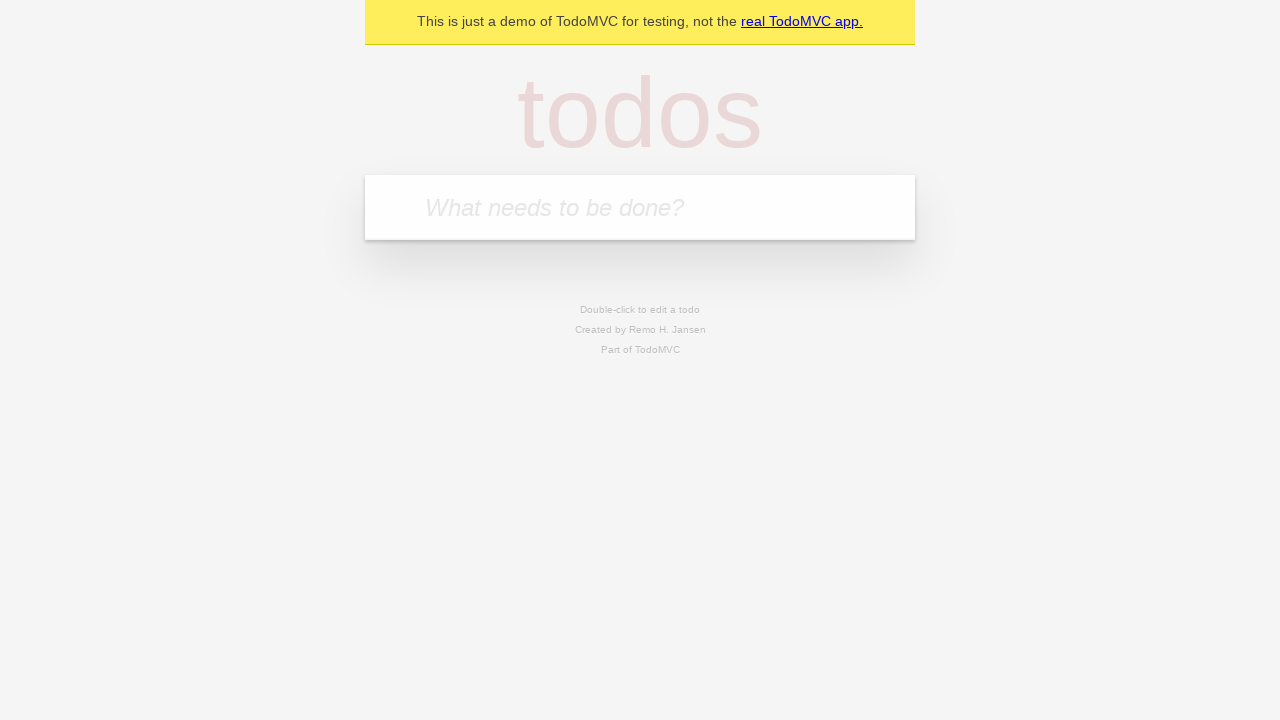

Filled first todo: 'buy some cheese' on internal:attr=[placeholder="What needs to be done?"i]
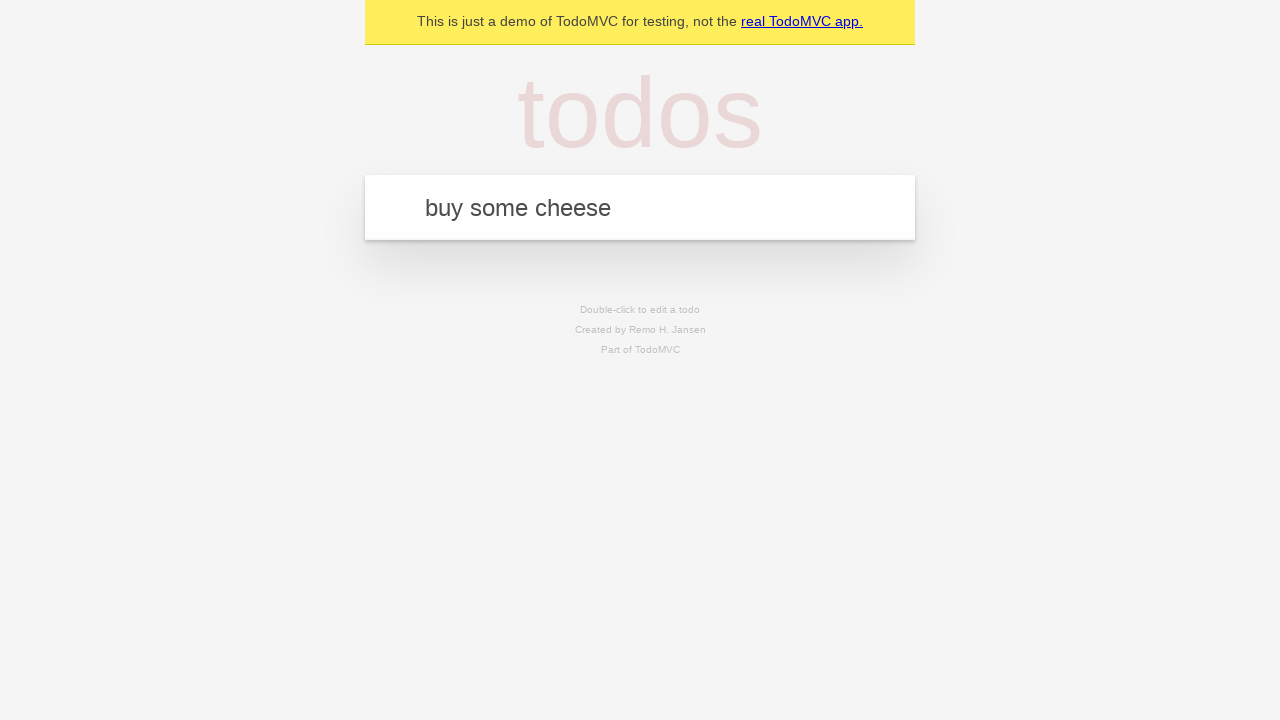

Pressed Enter to add first todo on internal:attr=[placeholder="What needs to be done?"i]
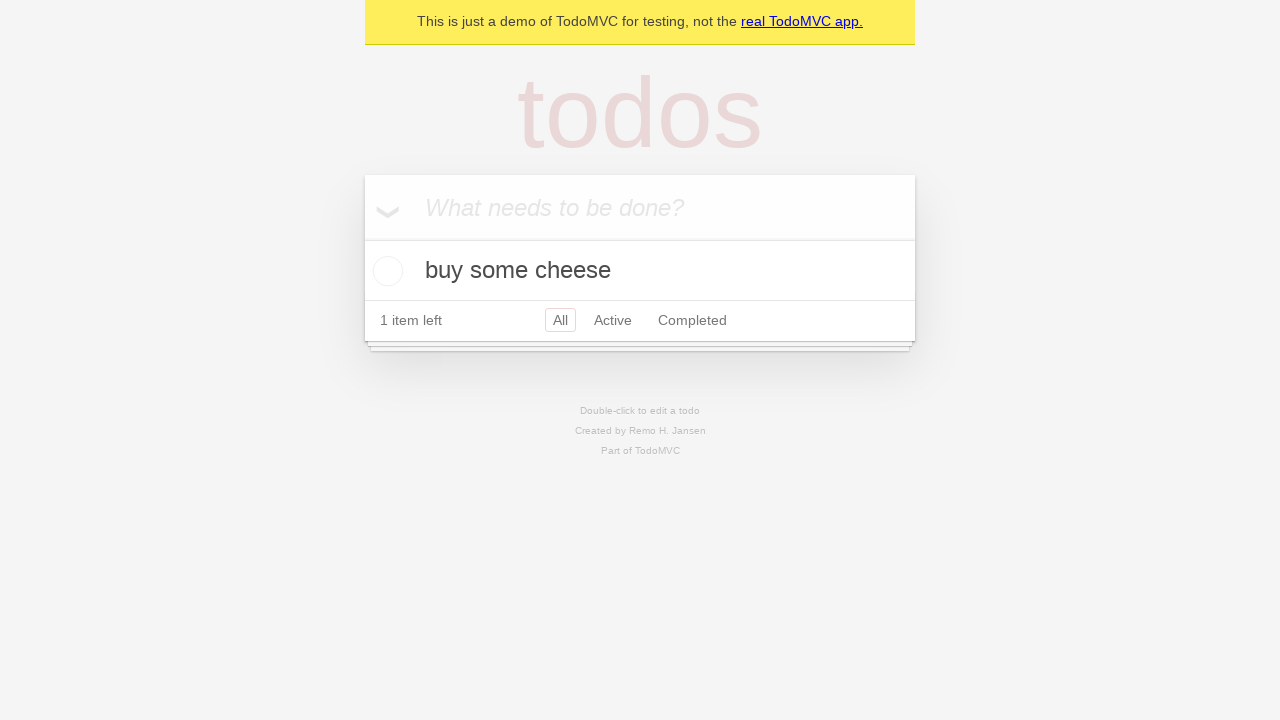

Filled second todo: 'feed the cat' on internal:attr=[placeholder="What needs to be done?"i]
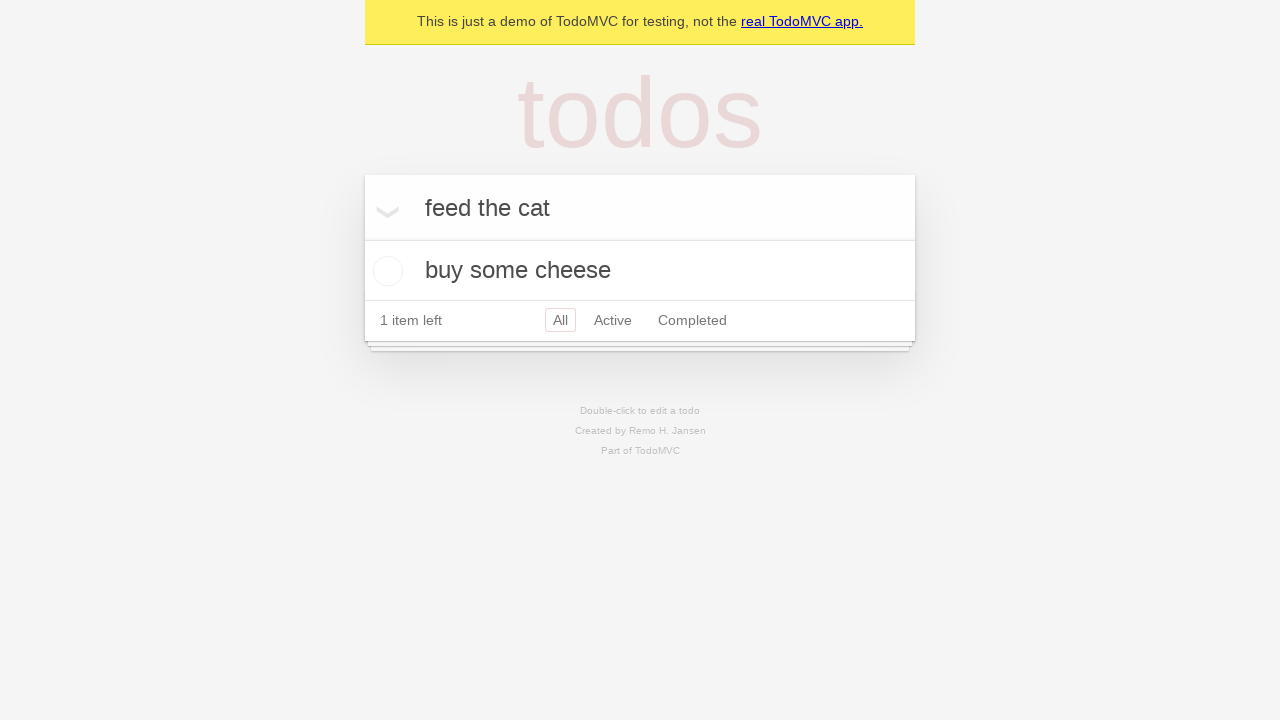

Pressed Enter to add second todo on internal:attr=[placeholder="What needs to be done?"i]
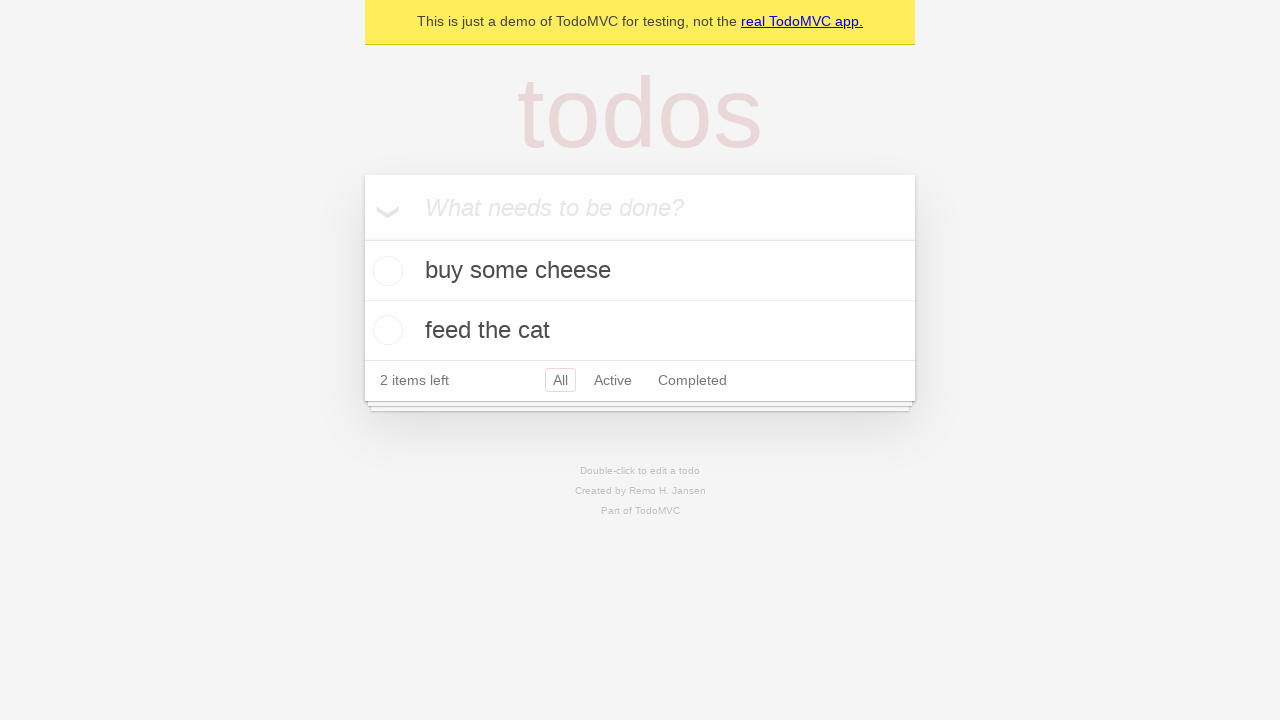

Filled third todo: 'book a doctors appointment' on internal:attr=[placeholder="What needs to be done?"i]
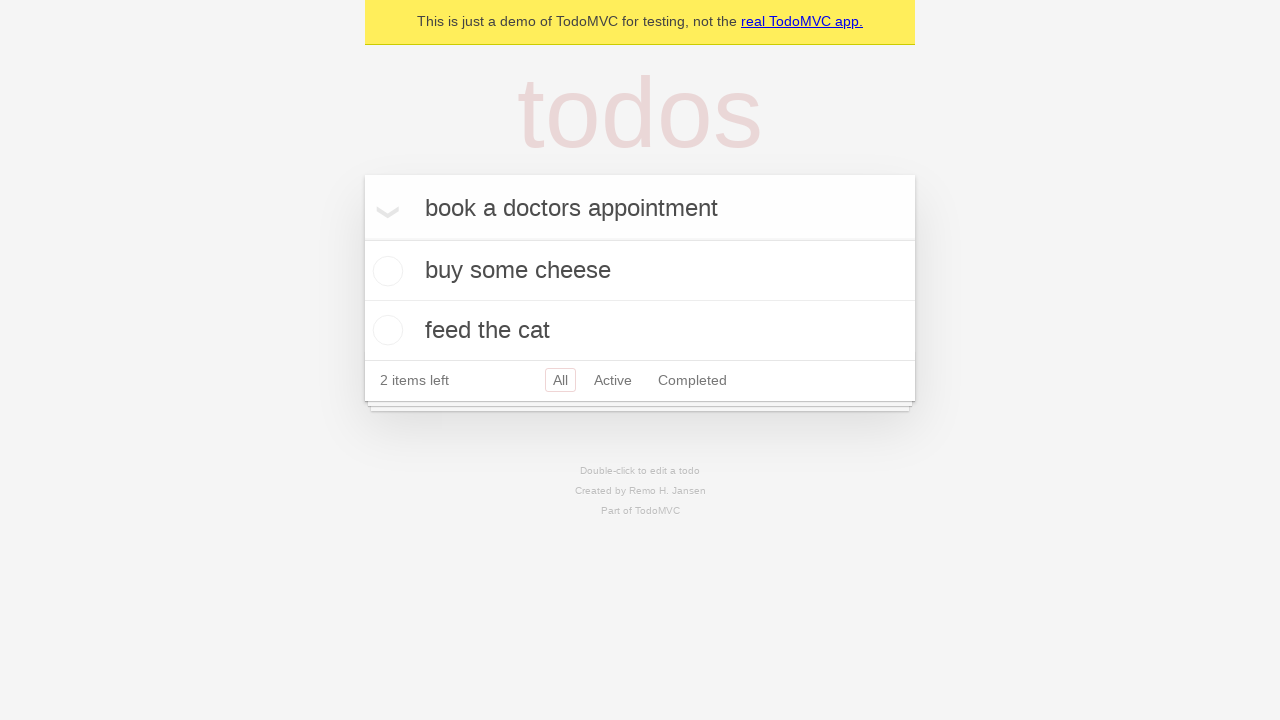

Pressed Enter to add third todo on internal:attr=[placeholder="What needs to be done?"i]
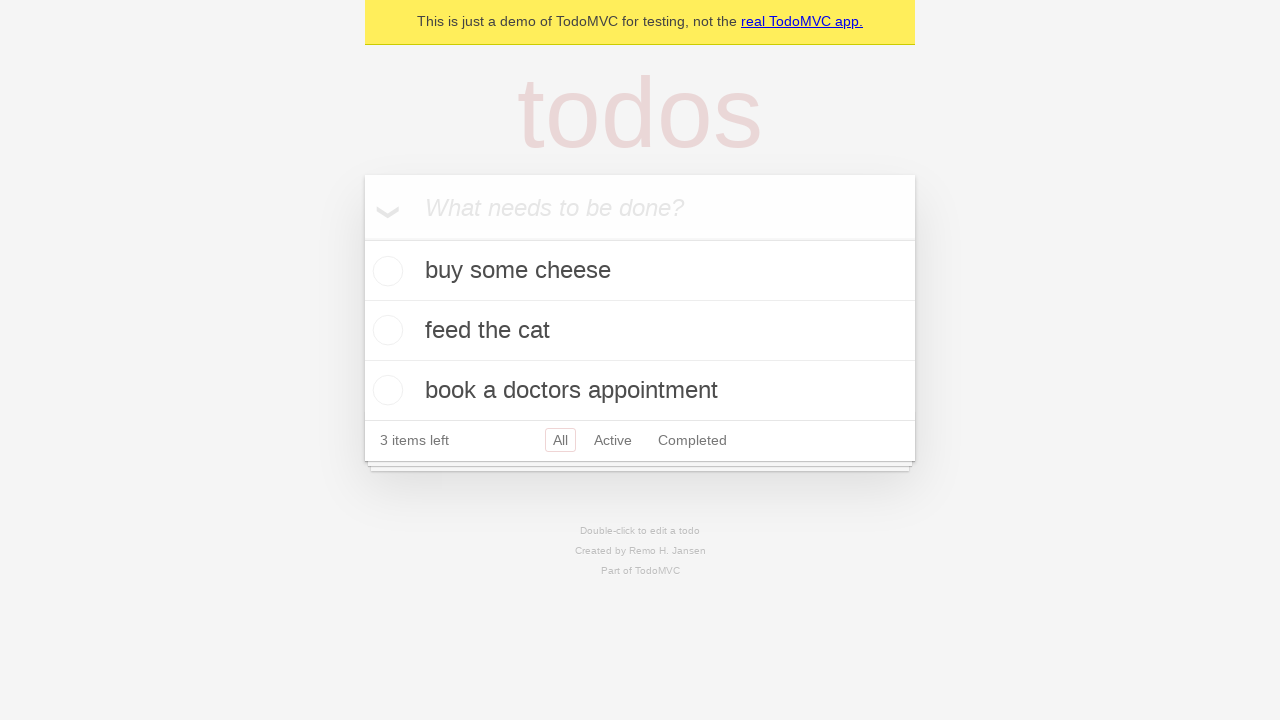

Checked the second todo item to mark it as completed at (385, 330) on internal:testid=[data-testid="todo-item"s] >> nth=1 >> internal:role=checkbox
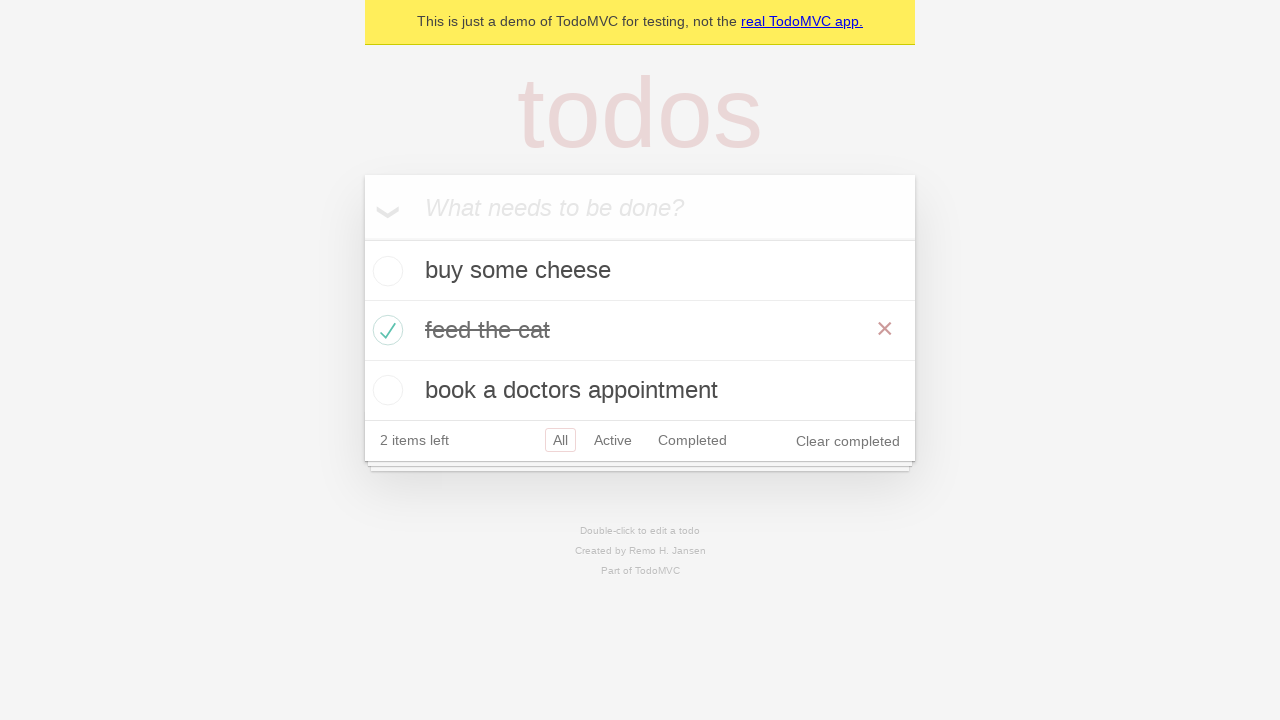

Clicked Clear completed button to remove completed items at (848, 441) on internal:role=button[name="Clear completed"i]
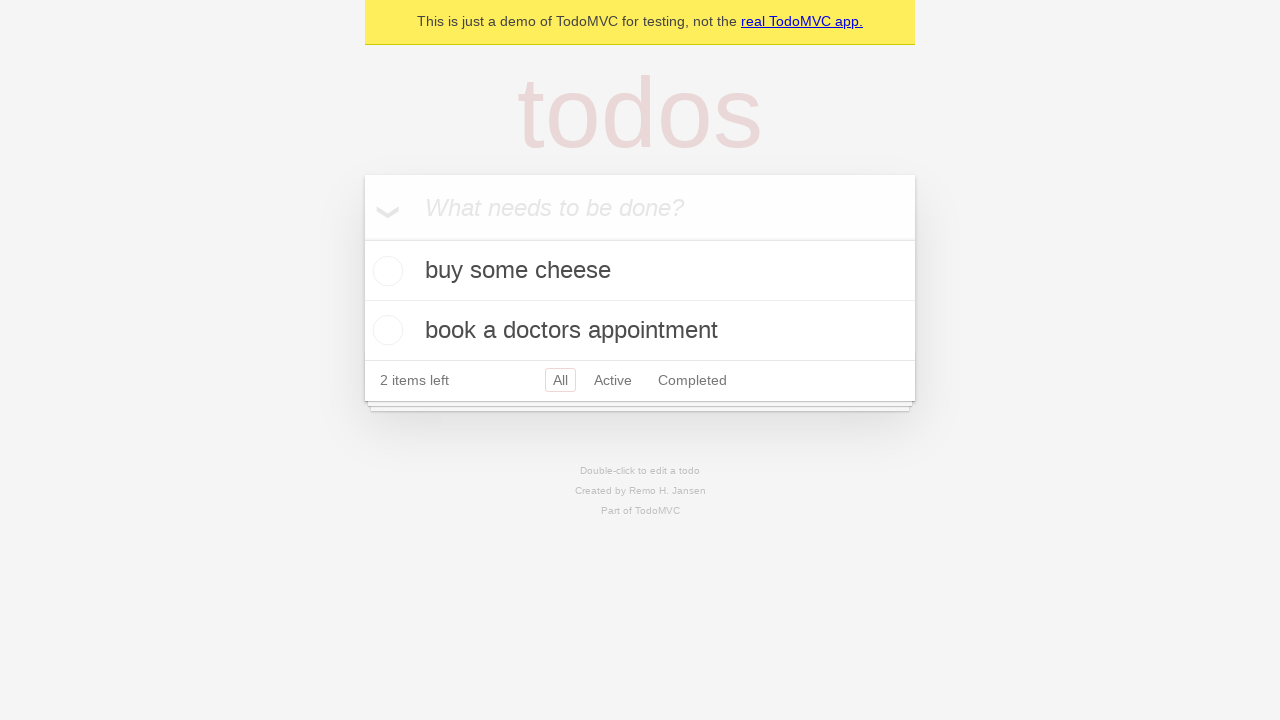

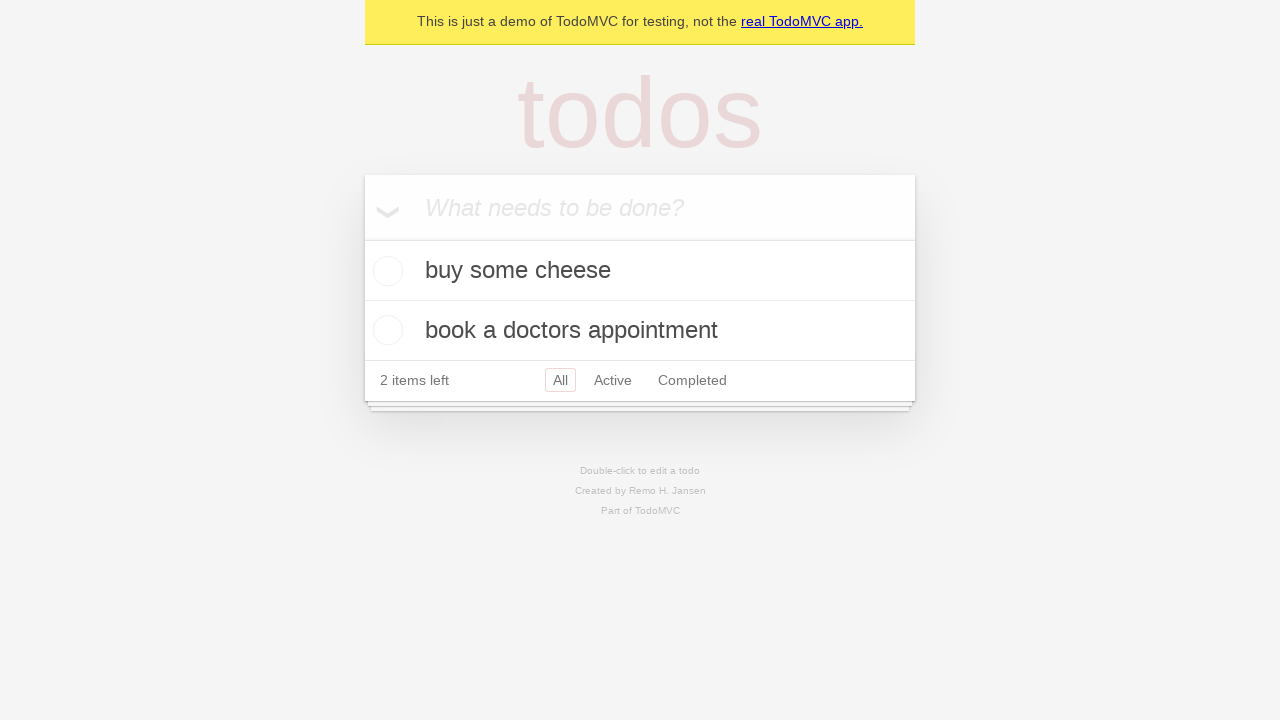